Tests dynamic content loading by clicking a link to Example 2, starting the loading process, and waiting for the "Hello World!" element to appear after it's rendered dynamically.

Starting URL: https://the-internet.herokuapp.com/dynamic_loading

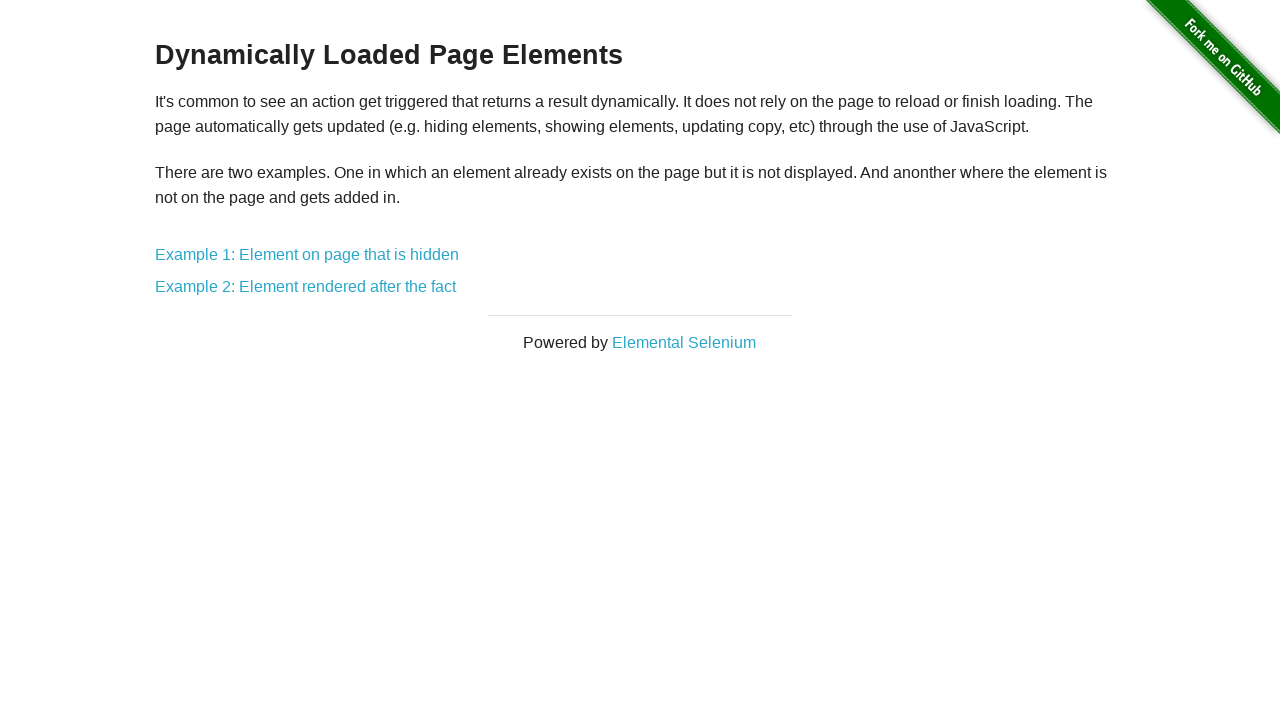

Clicked on Example 2 link to navigate to dynamic loading test at (306, 287) on text=Example 2: Element rendered after the fact
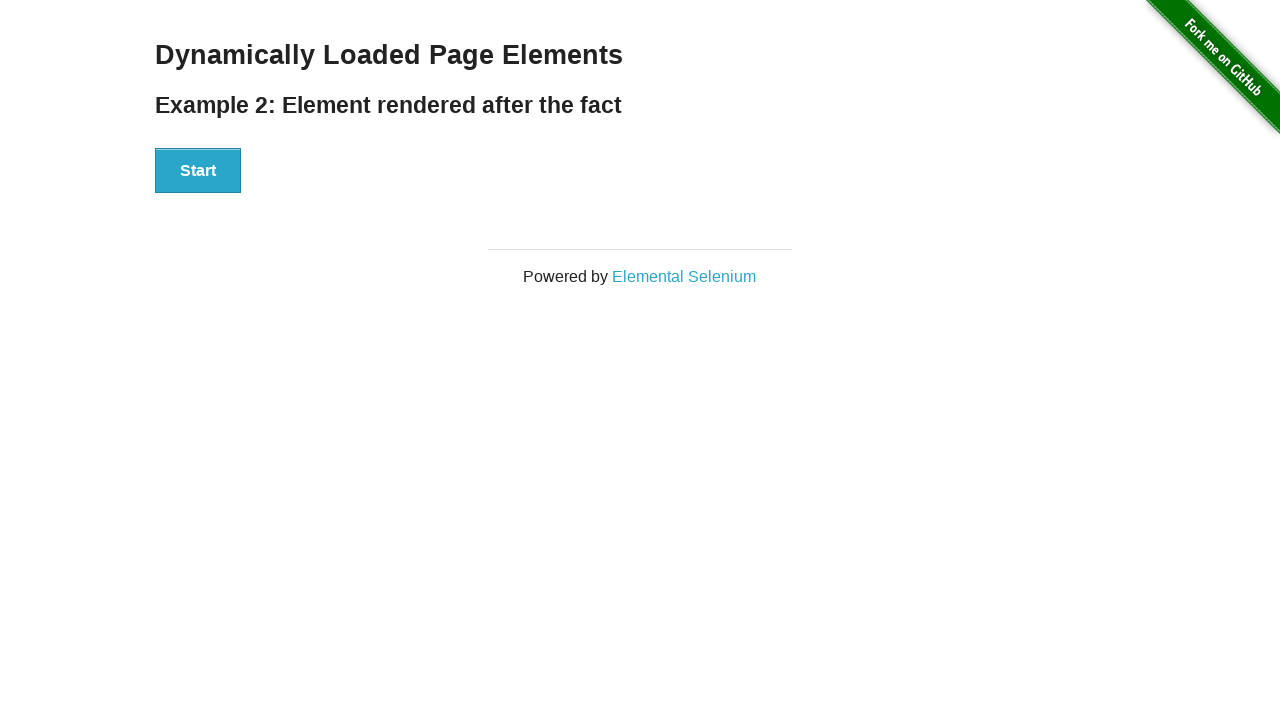

Clicked Start button to initiate dynamic content loading at (198, 171) on xpath=//button[text()='Start']
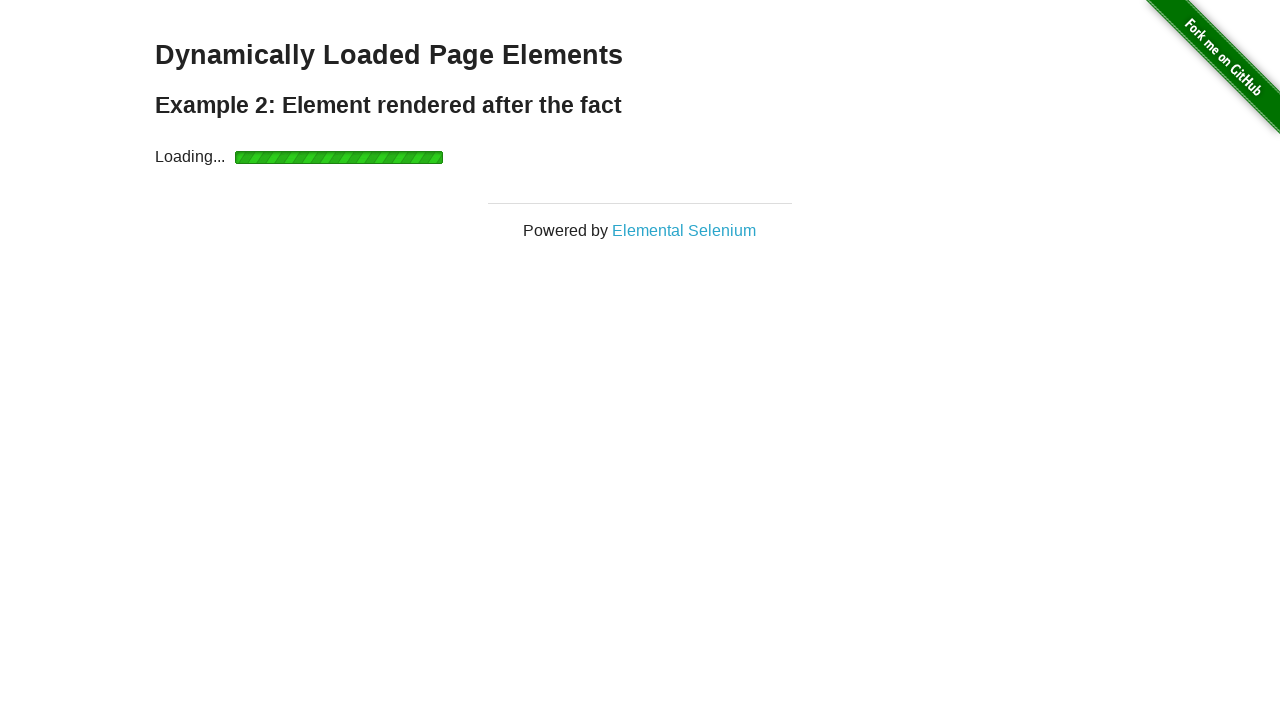

Waited for 'Hello World!' element to appear after dynamic rendering
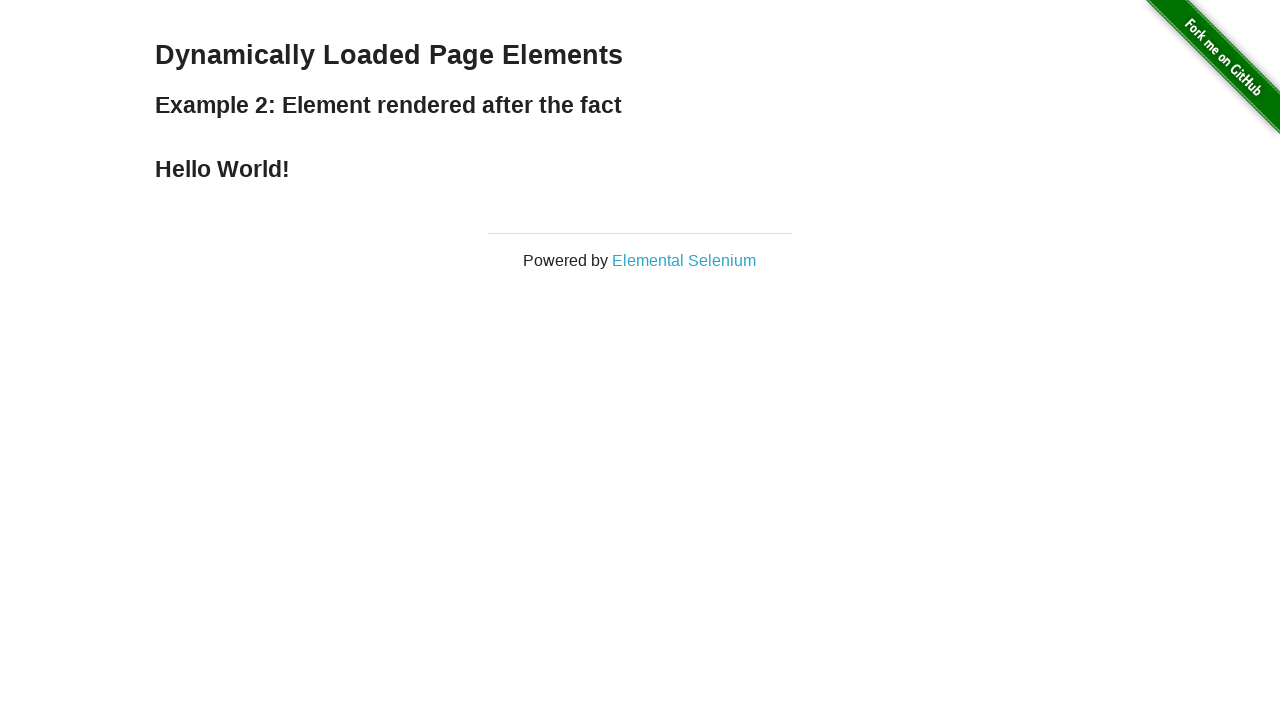

Located the 'Hello World!' element
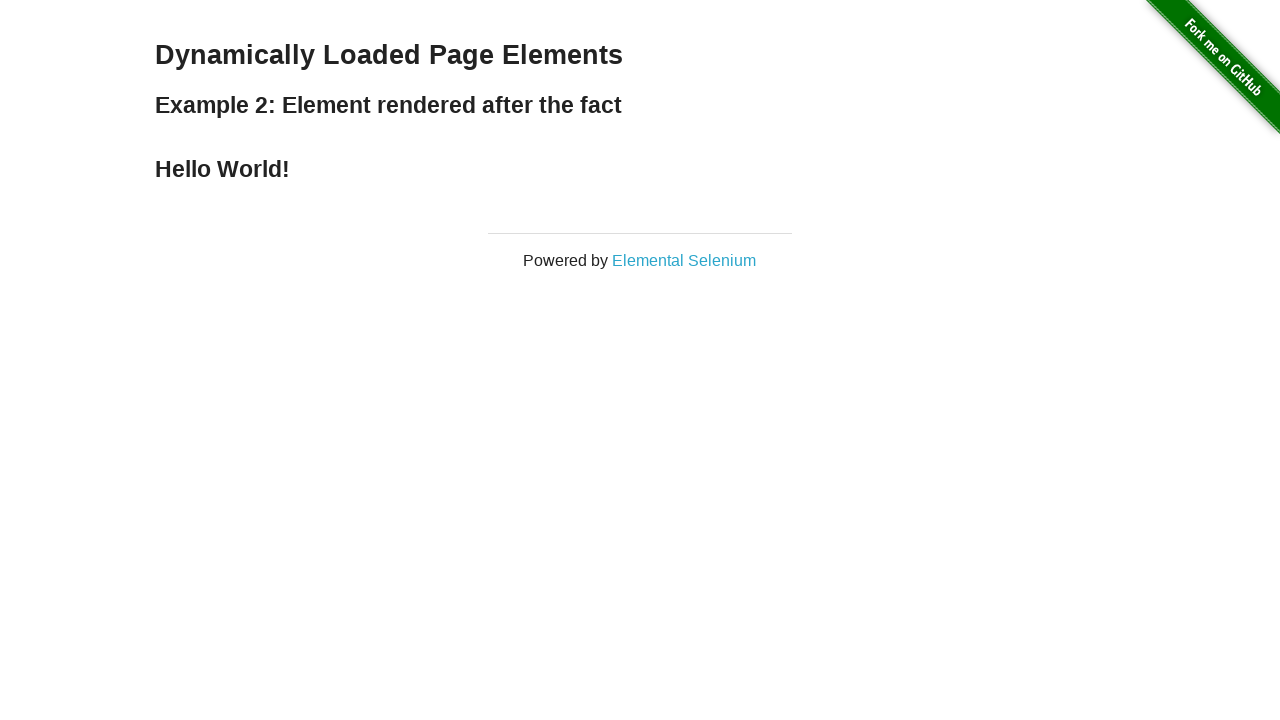

Verified that 'Hello World!' text content matches expected value
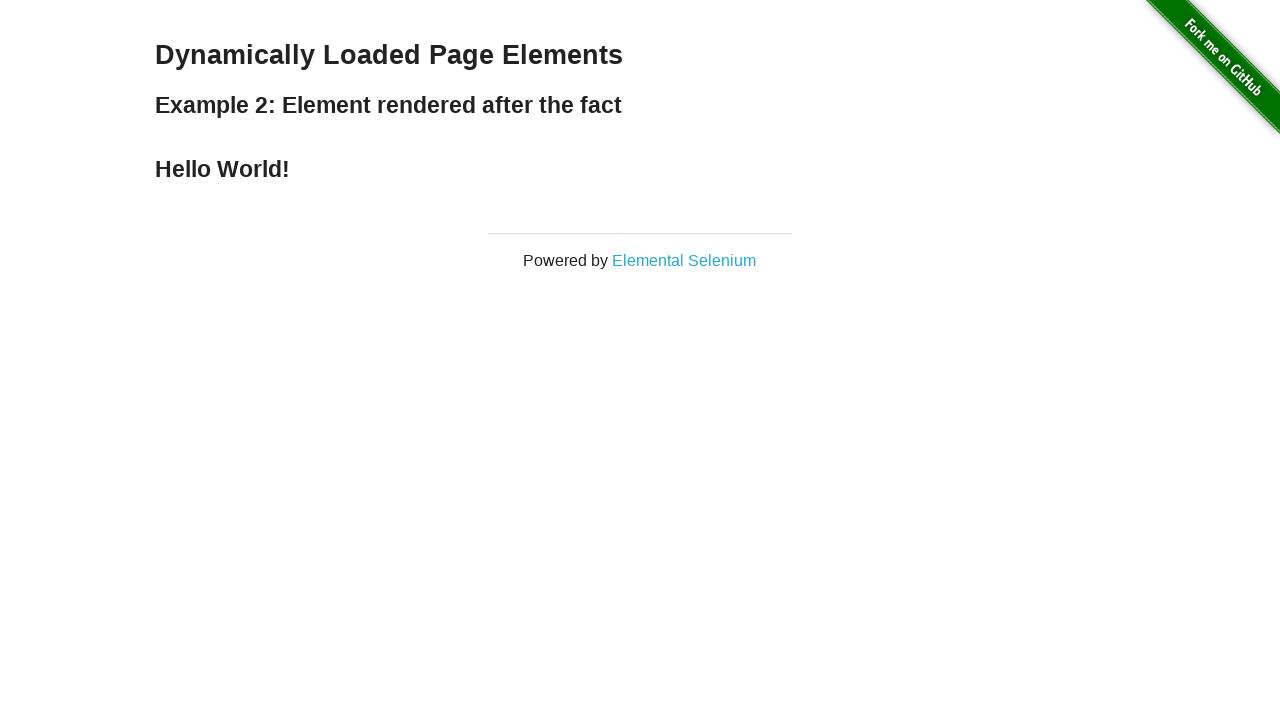

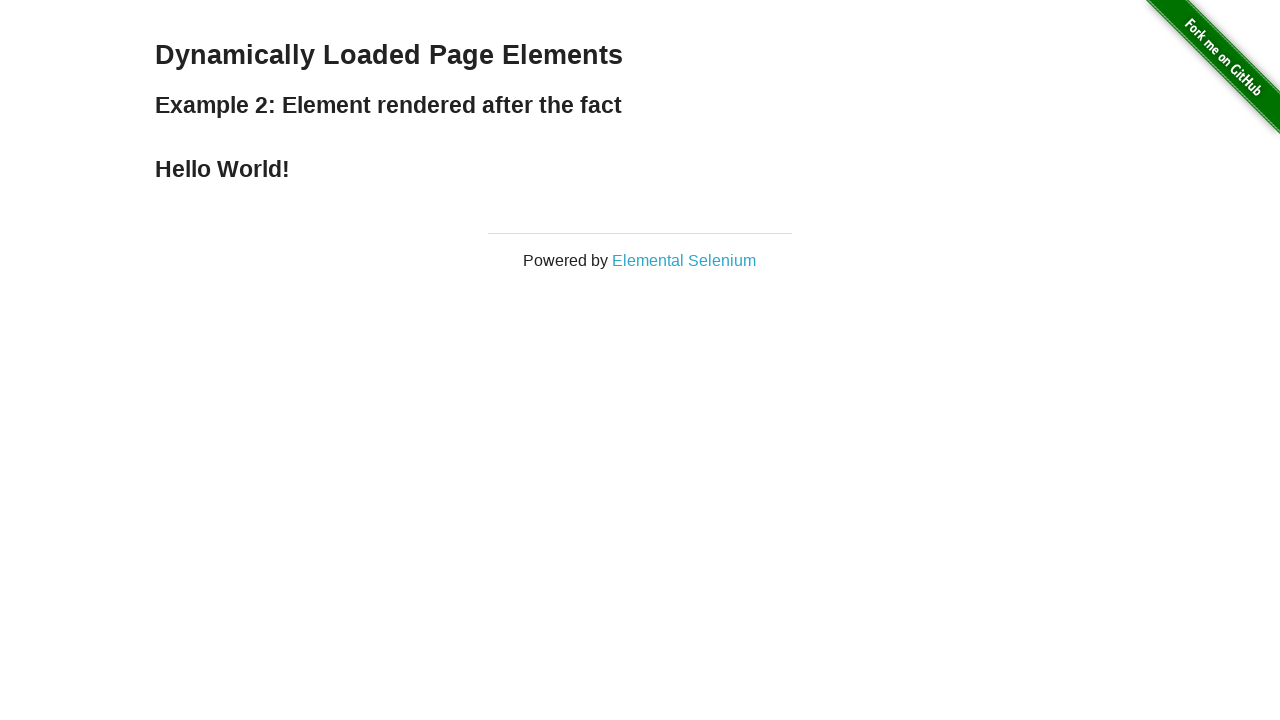